Tests jQuery UI draggable functionality by switching to an iframe and dragging an element to a new position

Starting URL: https://jqueryui.com/draggable/

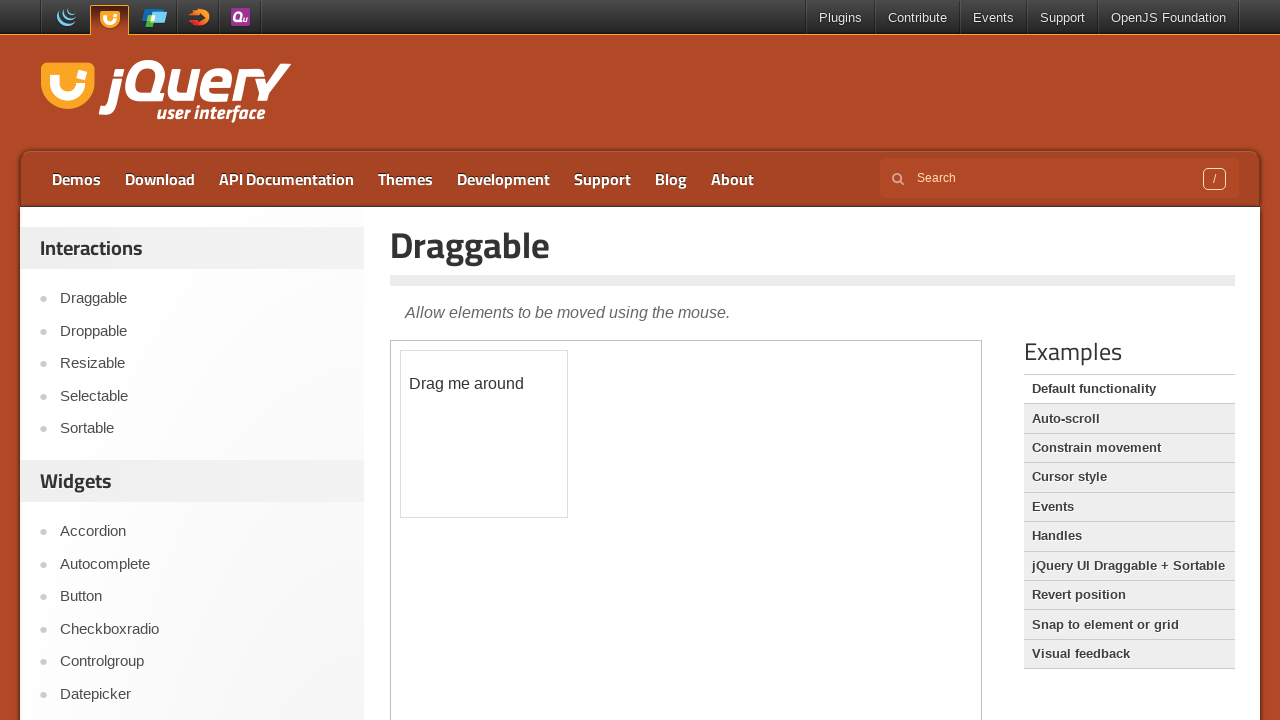

Retrieved all frames from the page
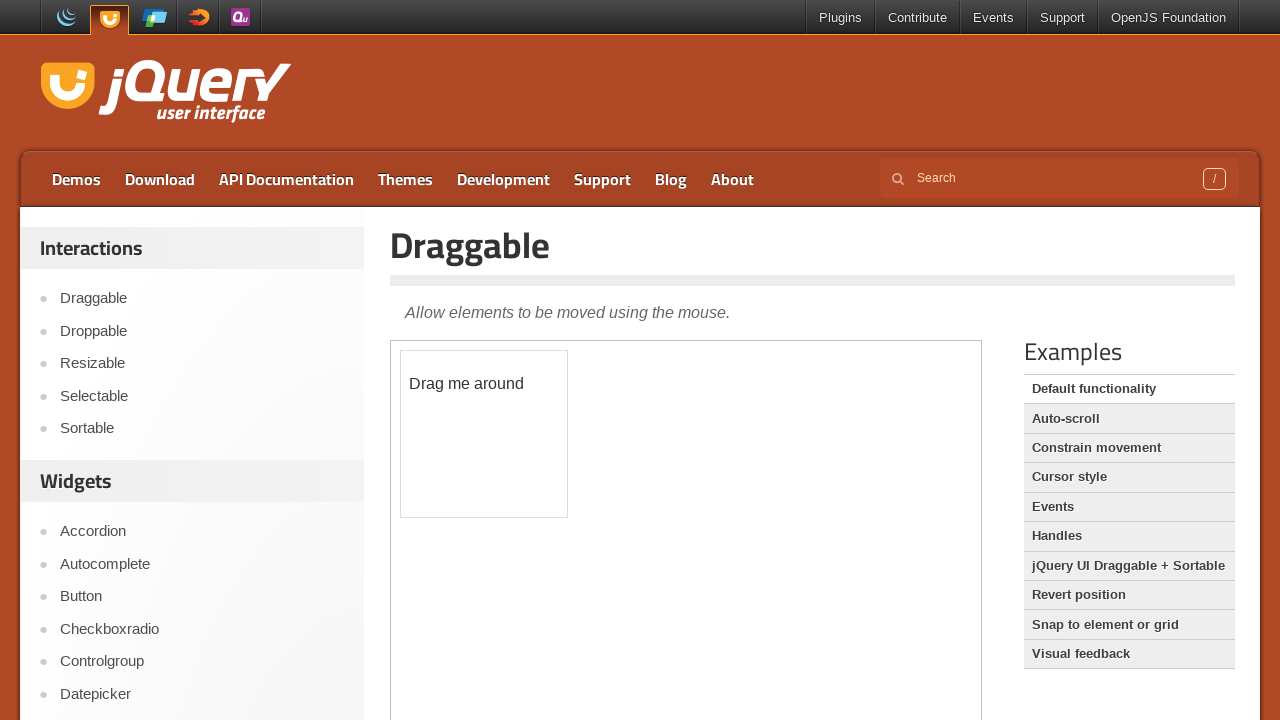

Selected the jQuery UI draggable demo iframe
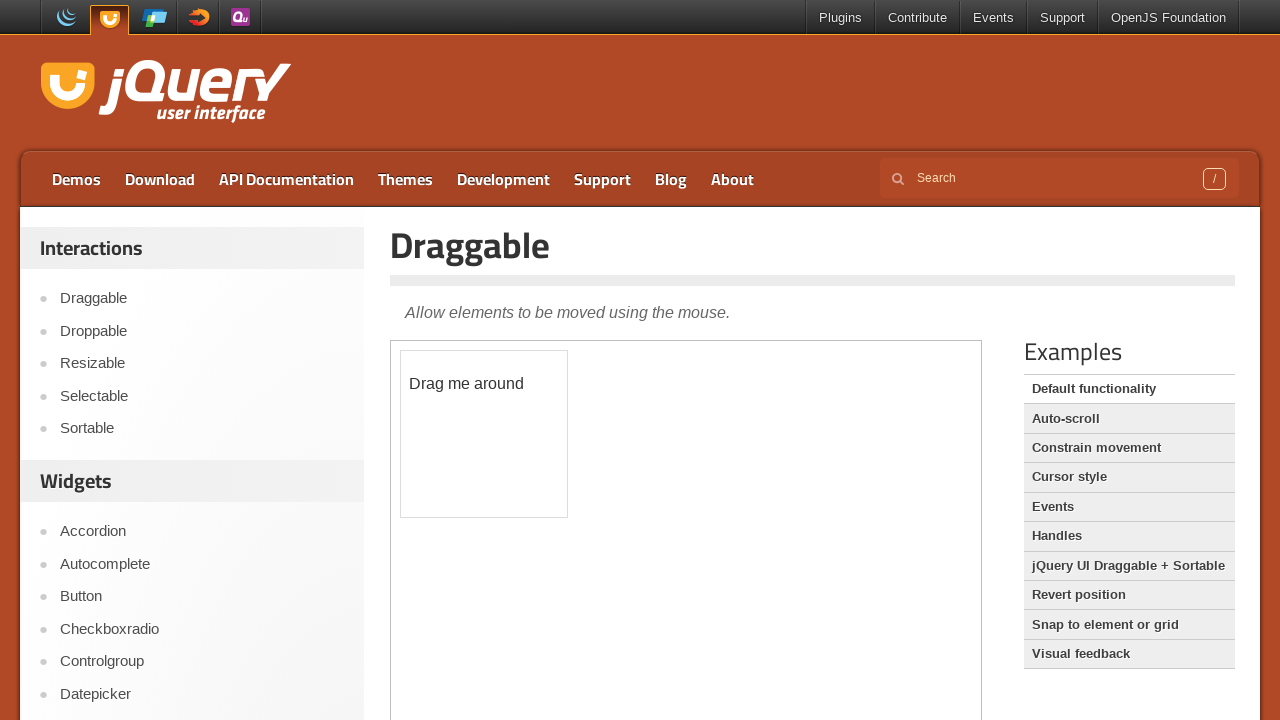

Located the draggable element with ID 'draggable'
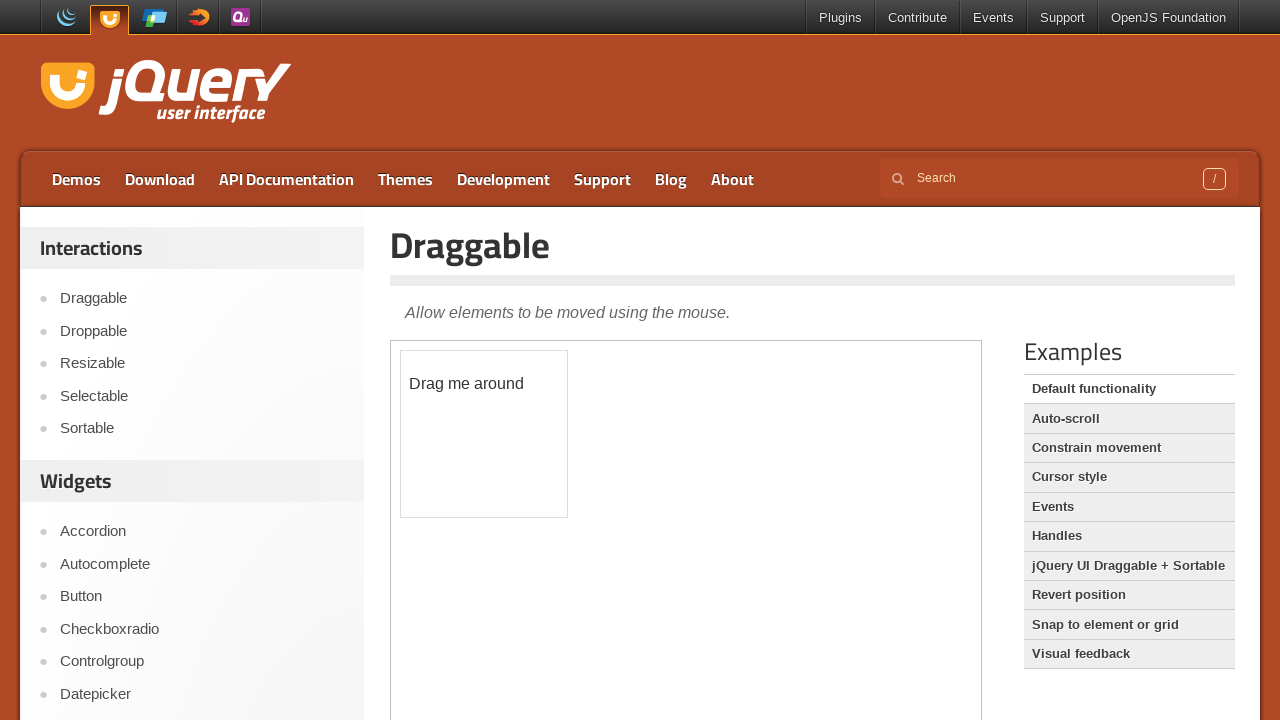

Dragged the element to new position (x: 100, y: 100) at (501, 451)
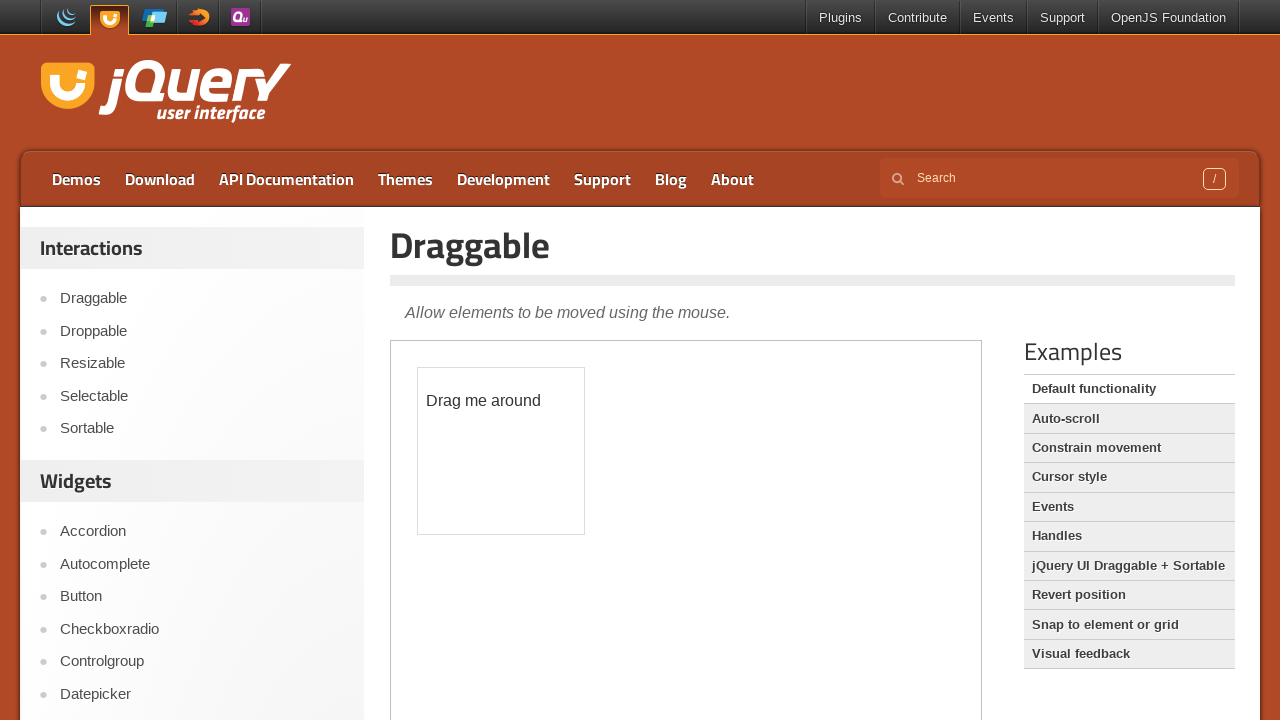

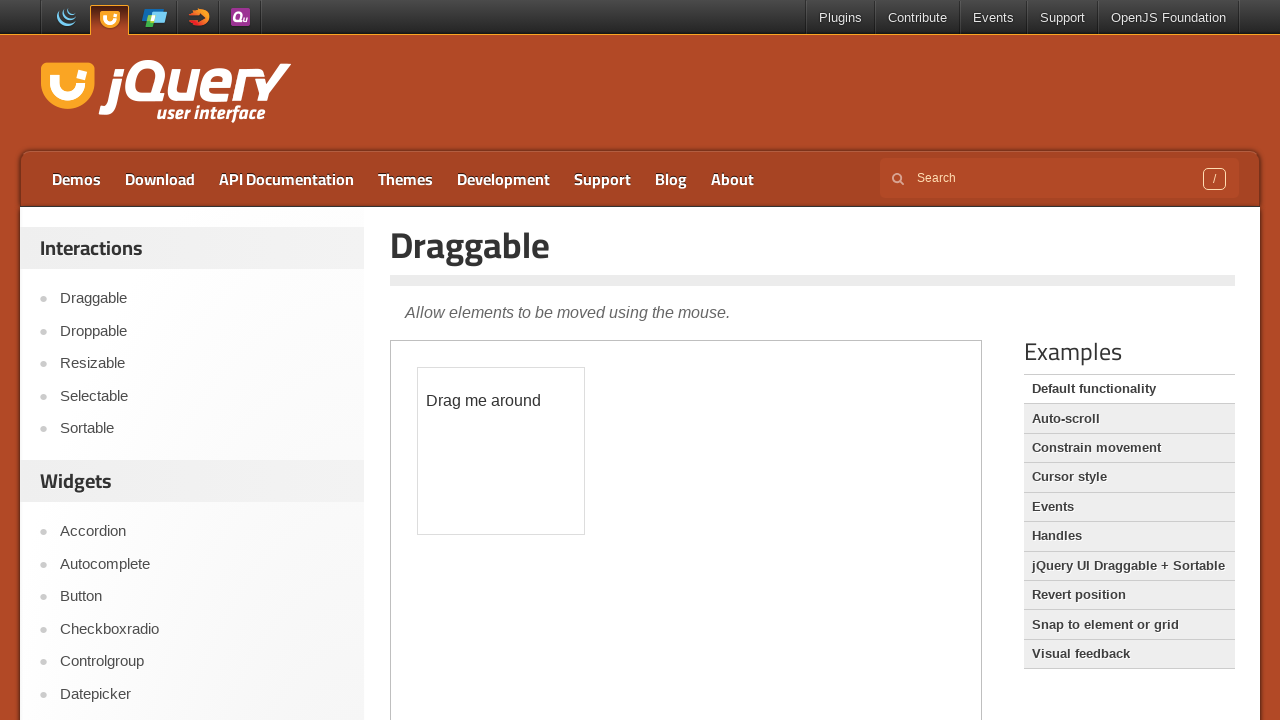